Navigates to a blog page and retrieves the date header text element by its class name

Starting URL: http://only-testing-blog.blogspot.in/2013/11/new-test.html

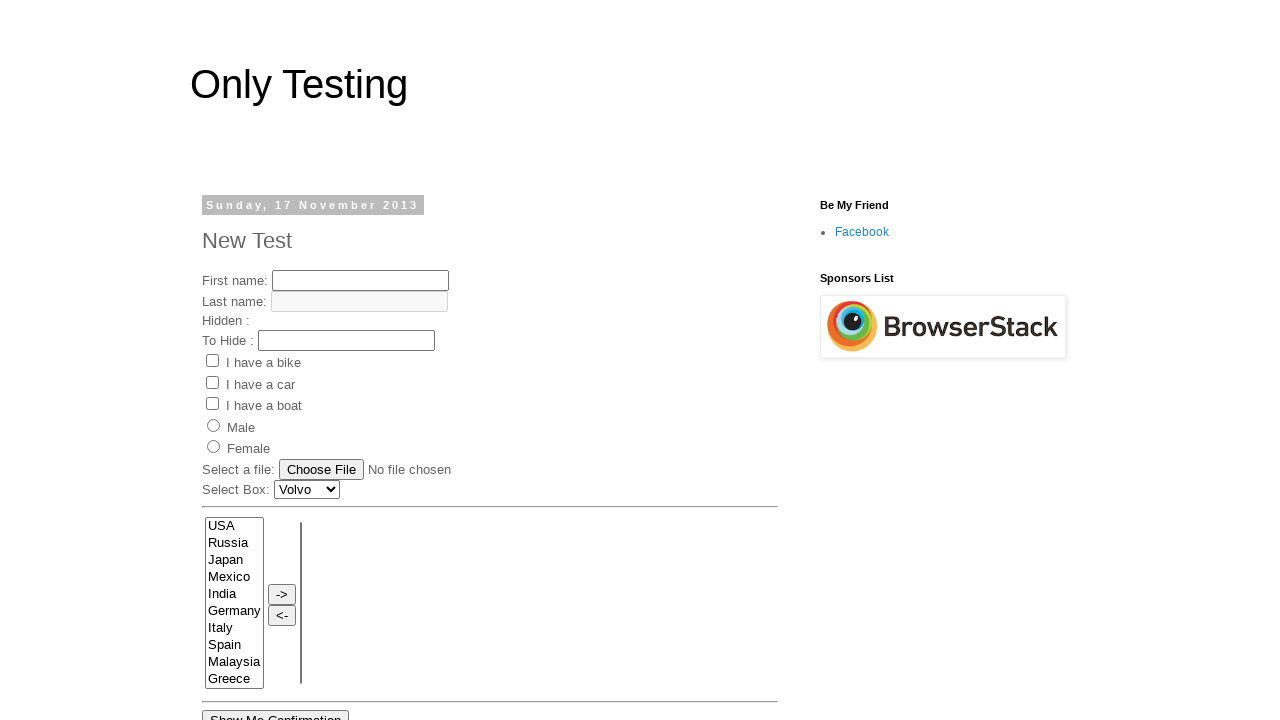

Navigated to blog page
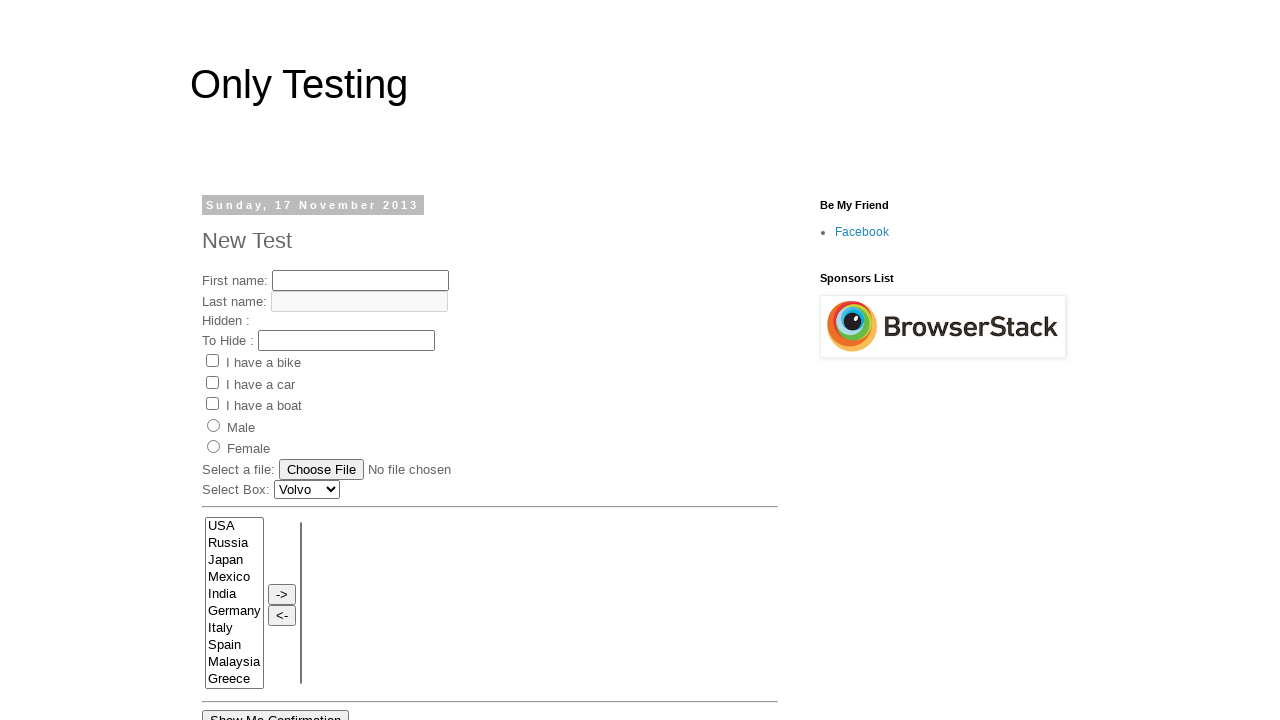

Retrieved date header text element by class name
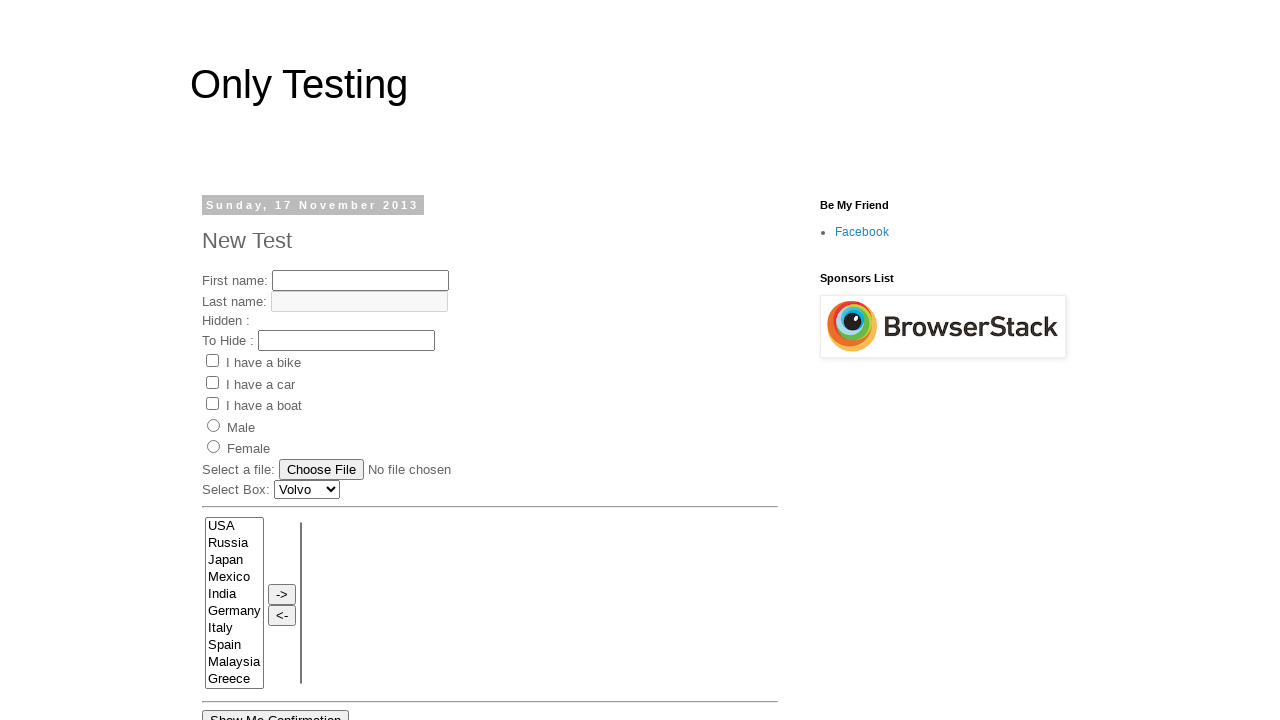

Printed date header text content
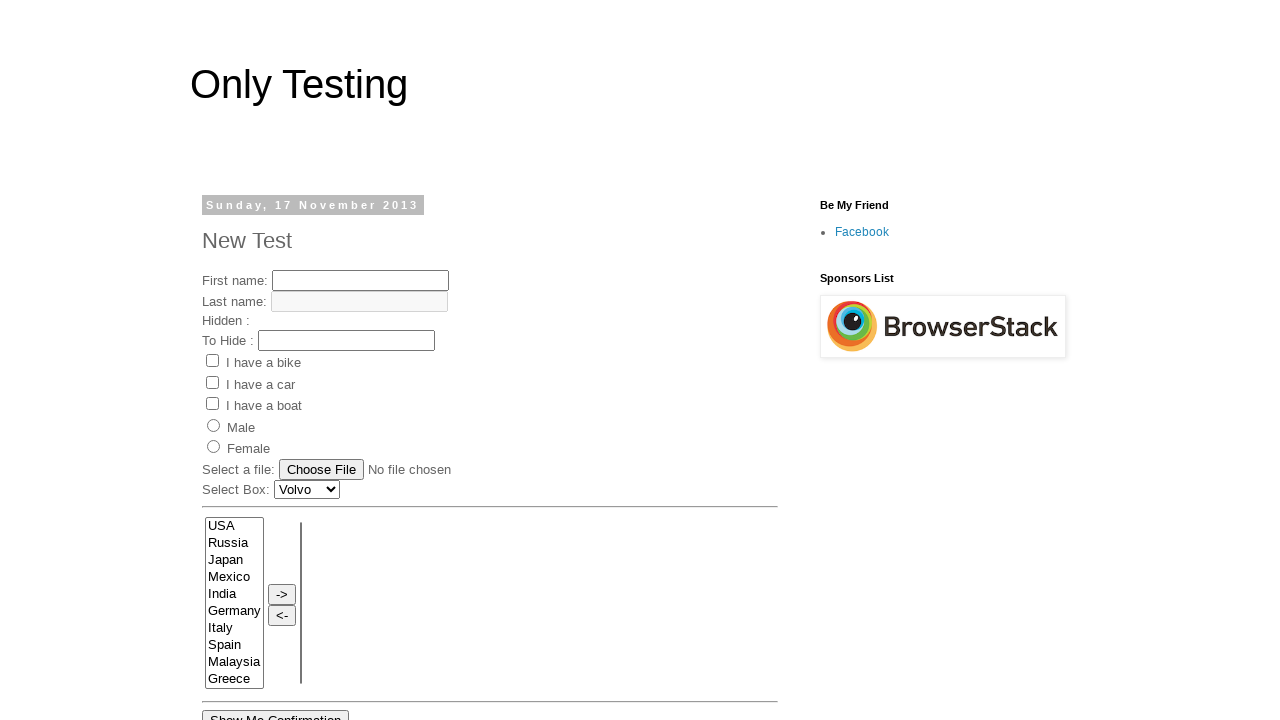

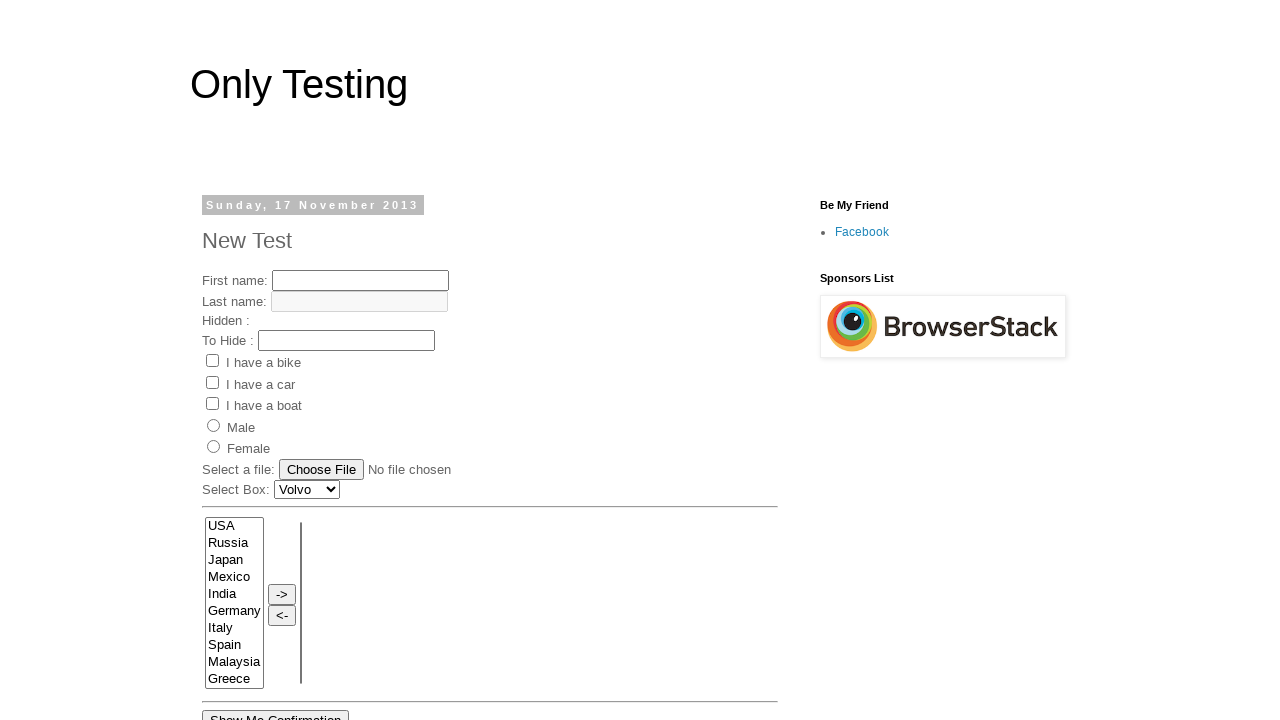